Solves a math problem by extracting two numbers from the page, calculating their sum, selecting the result from a dropdown, and submitting the form

Starting URL: http://suninjuly.github.io/selects1.html

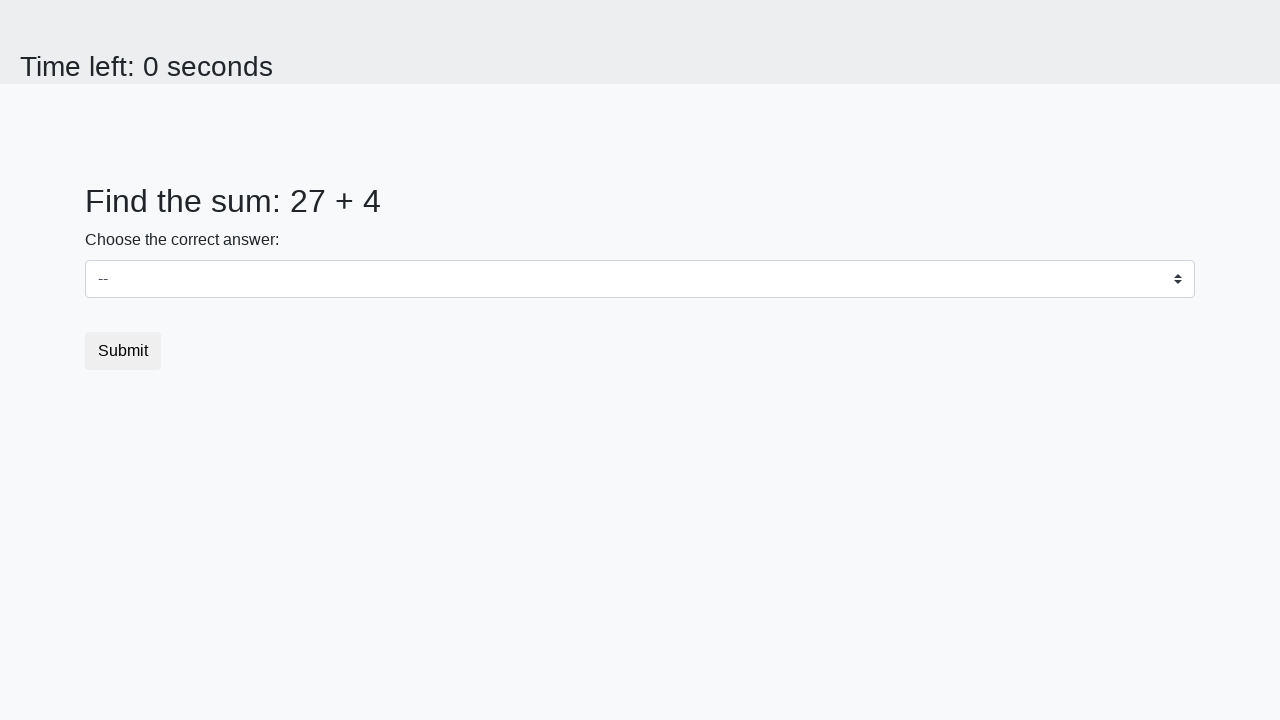

Extracted first number from #num1 element
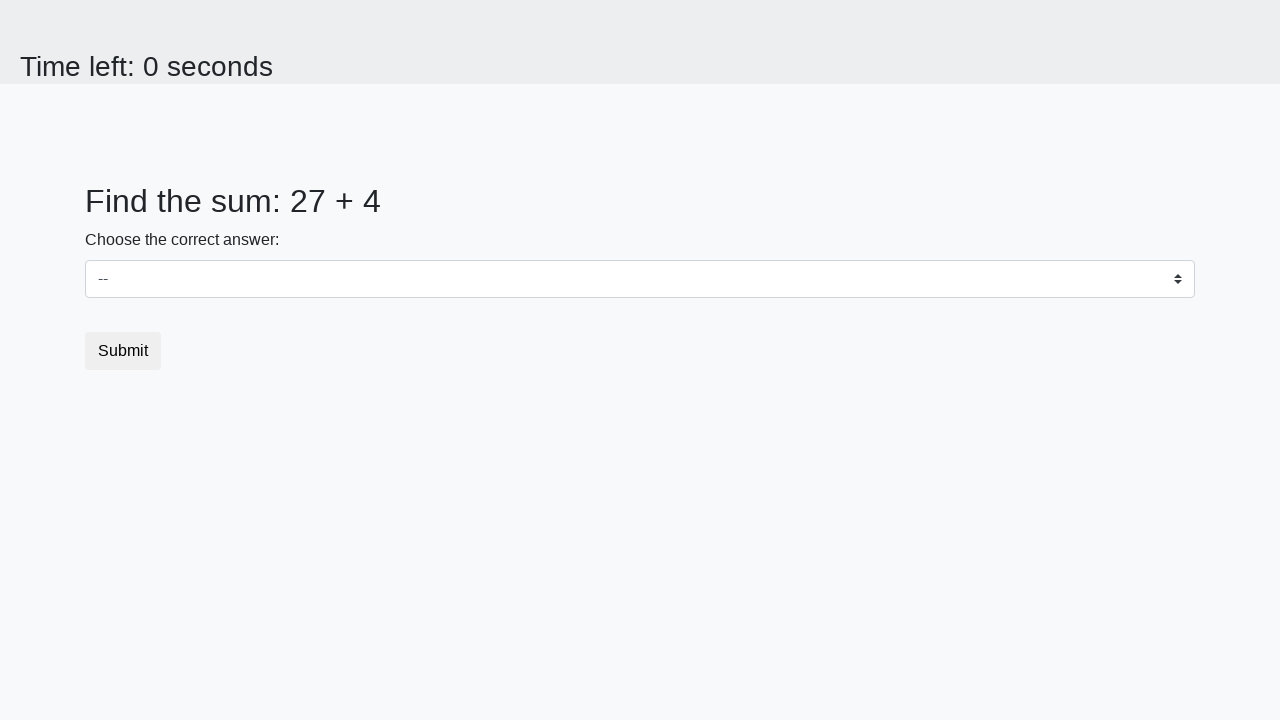

Extracted second number from #num2 element
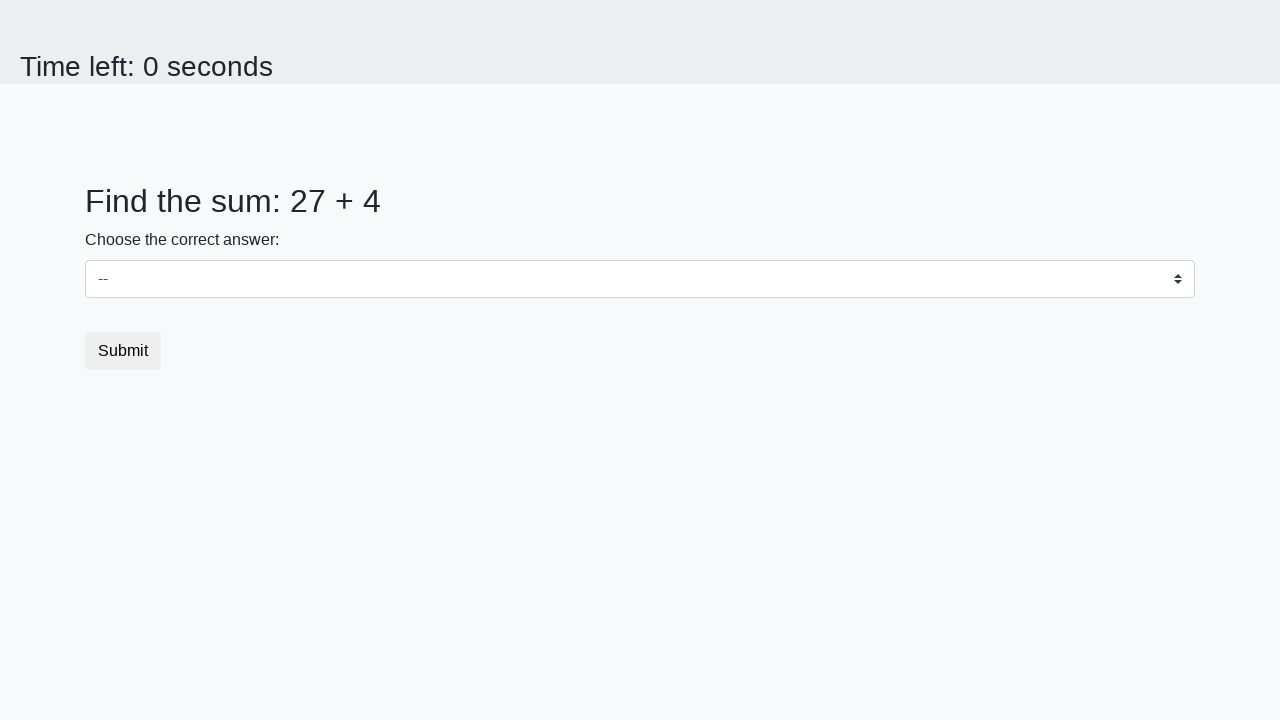

Calculated sum: 27 + 4 = 31
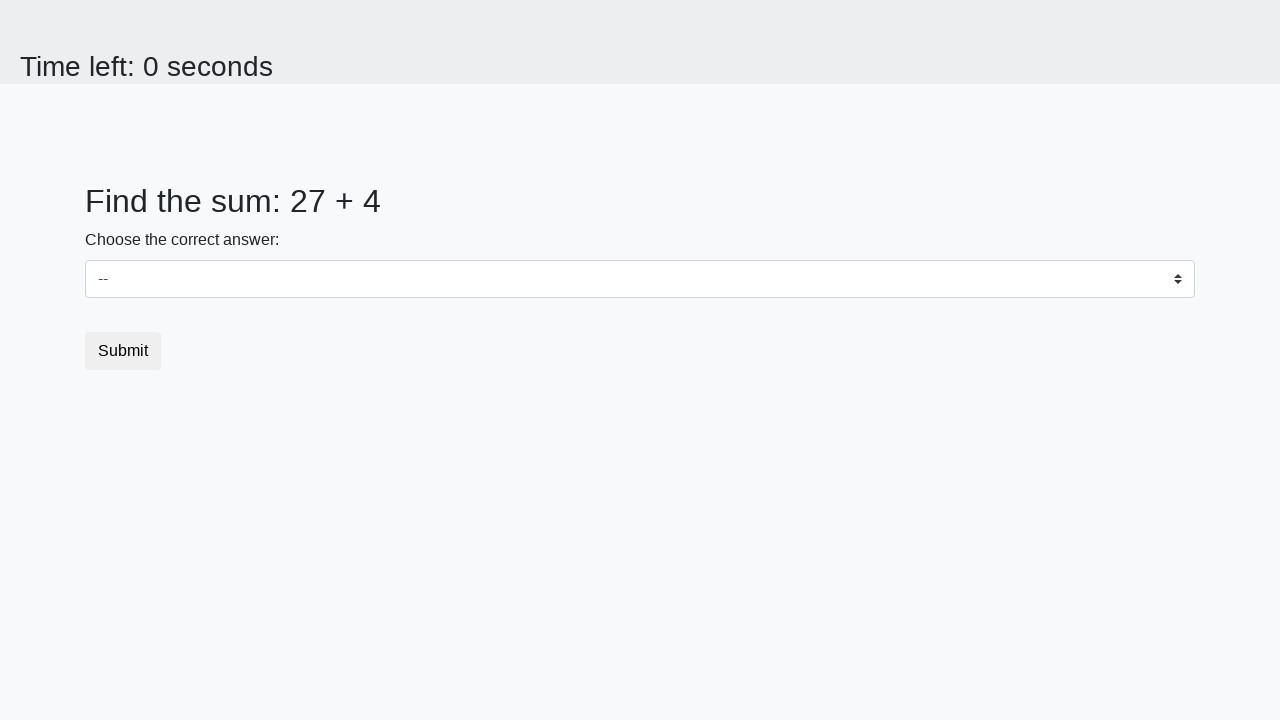

Selected value '31' from dropdown #dropdown on #dropdown
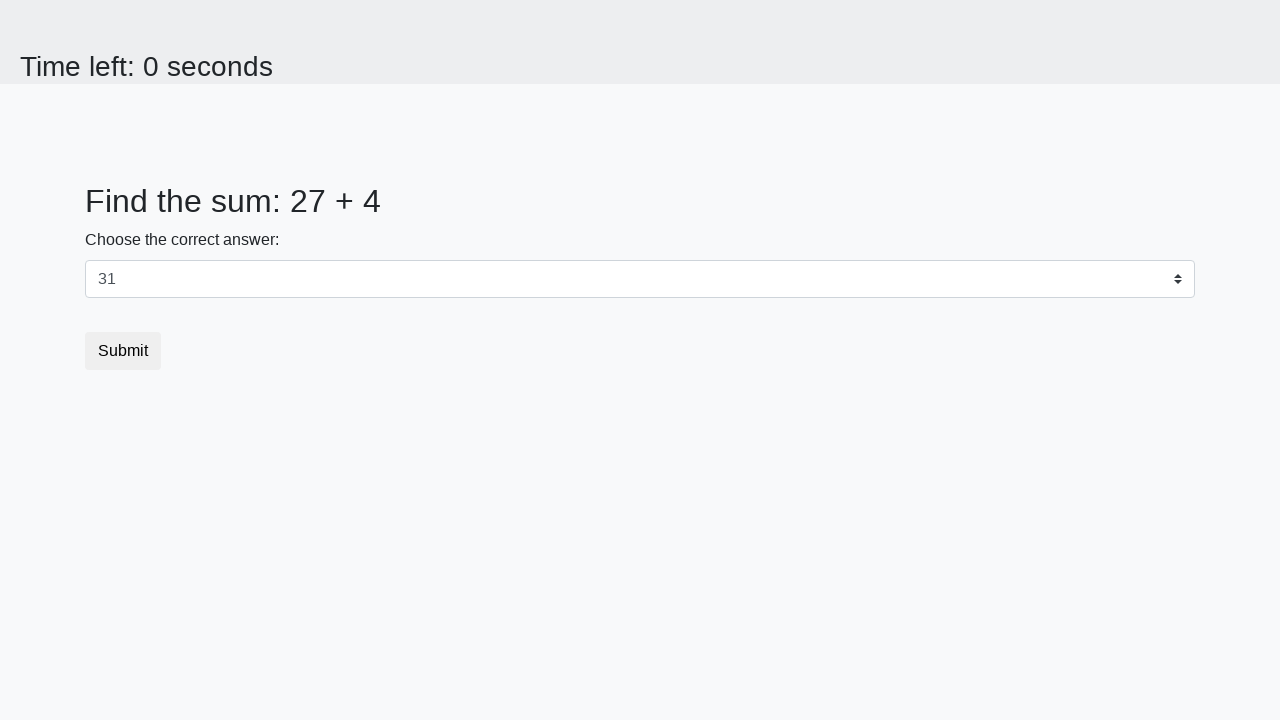

Clicked submit button to submit form at (123, 351) on .btn
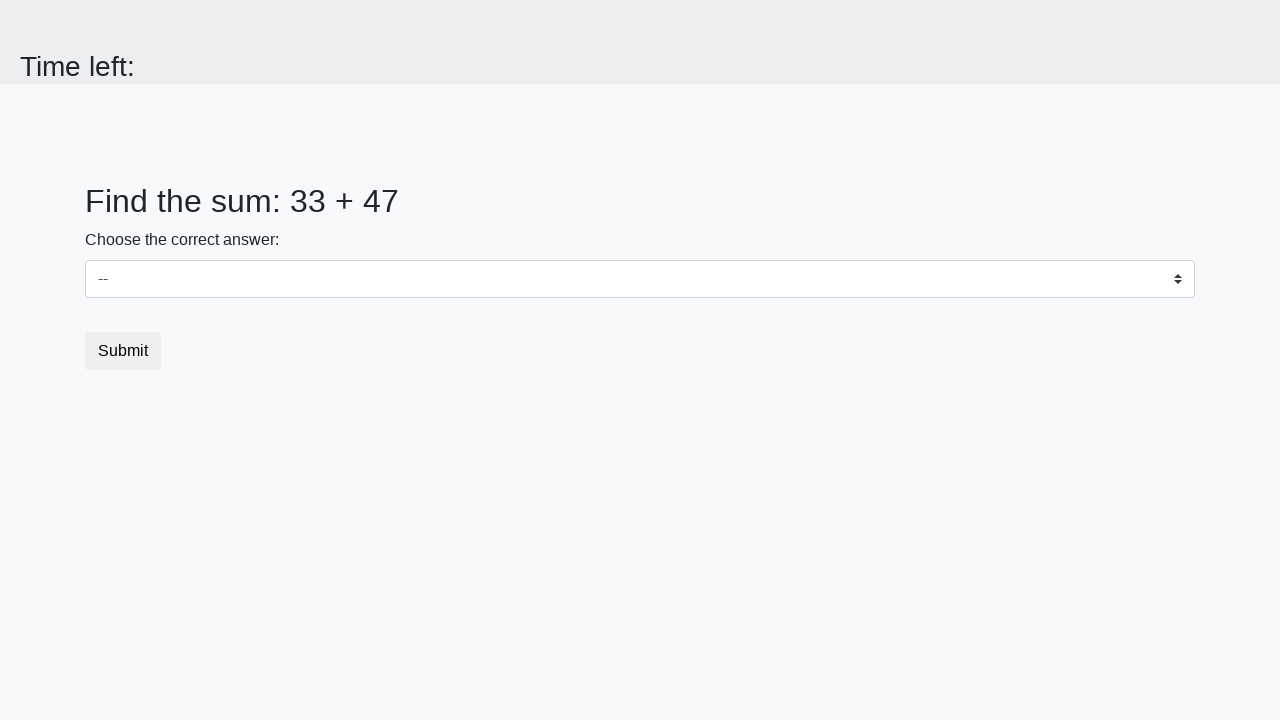

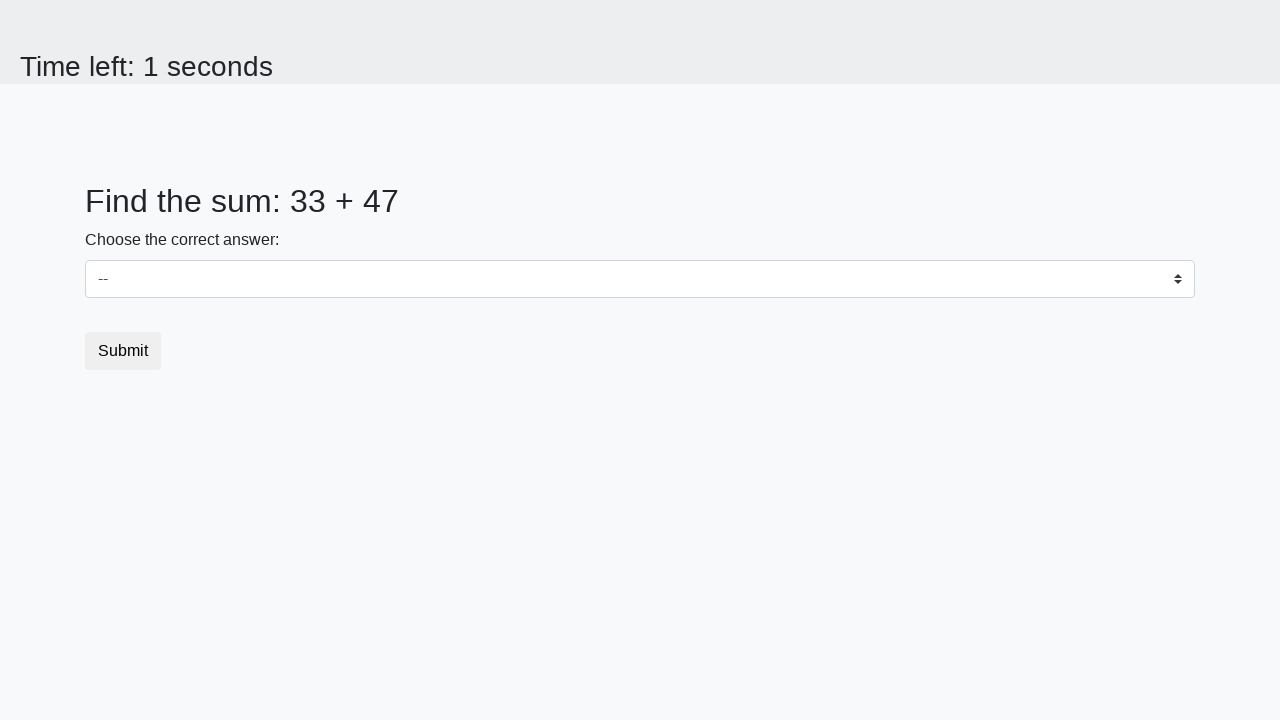